Clicks a button to set a cookie and verifies the cookie was created with the expected value.

Starting URL: https://example.cypress.io/commands/cookies

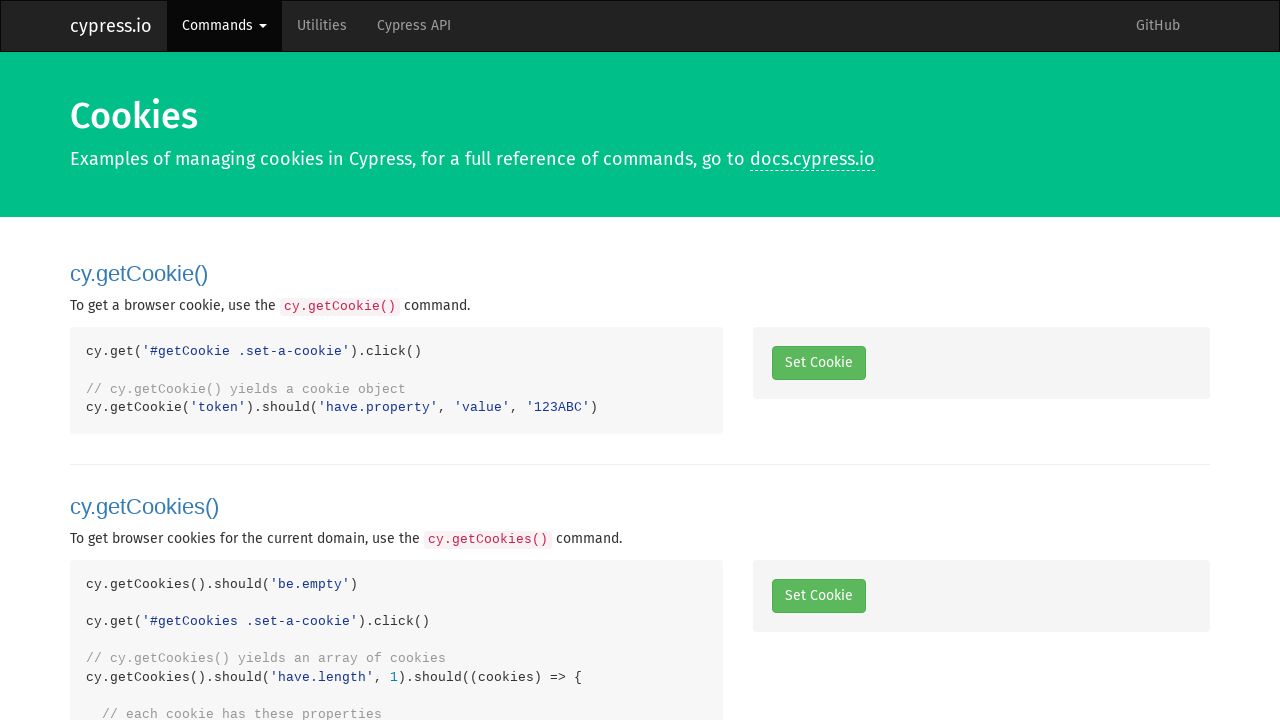

Navigated to cookies example page
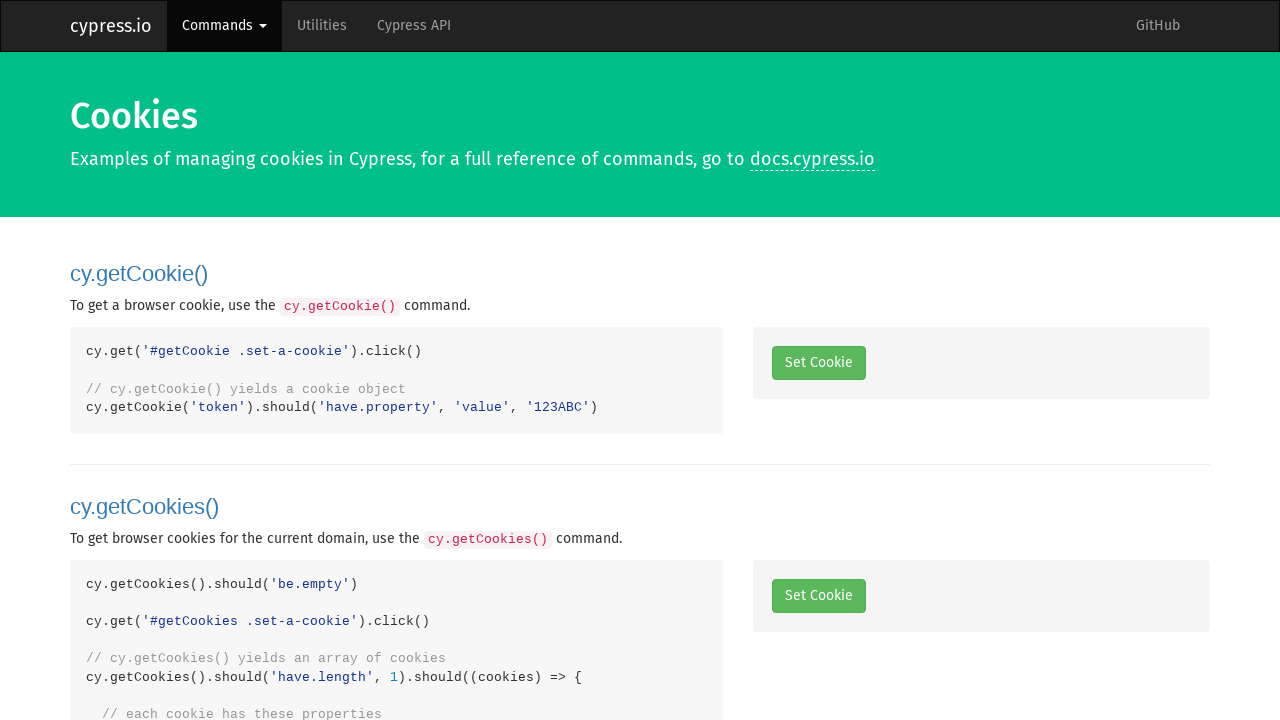

Clicked button to set a cookie at (818, 363) on #getCookie .set-a-cookie
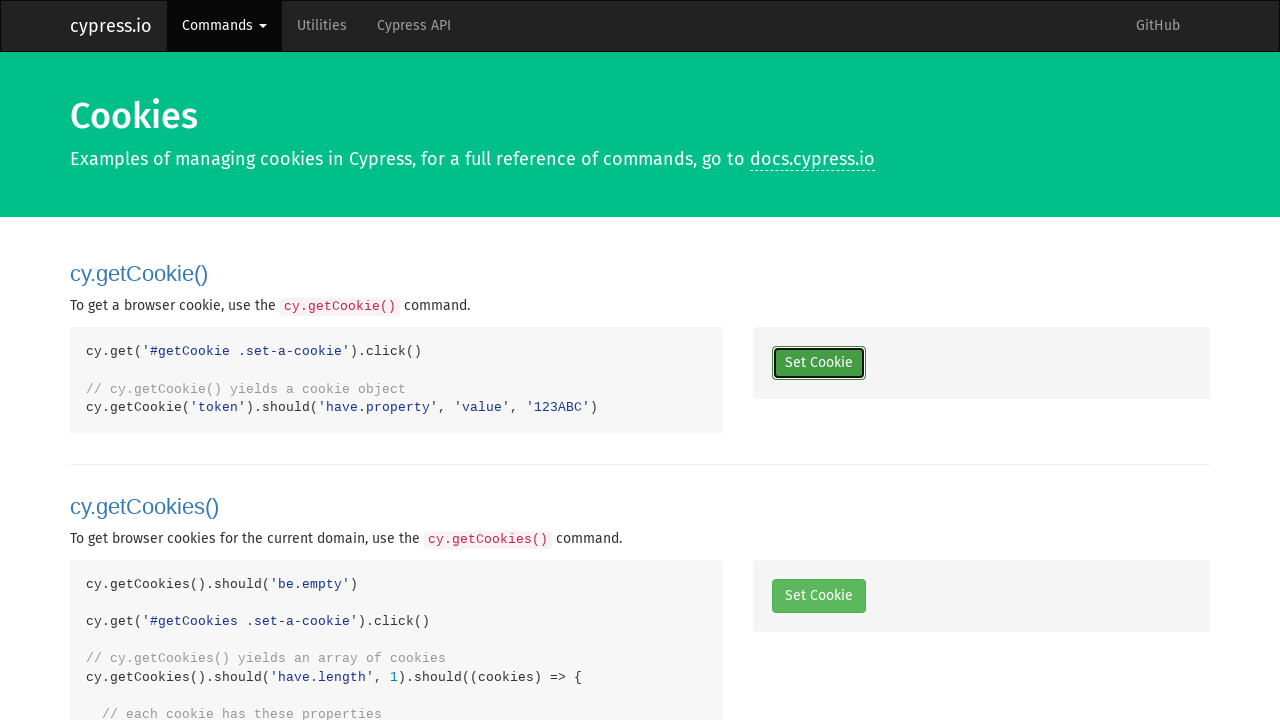

Retrieved all cookies from context
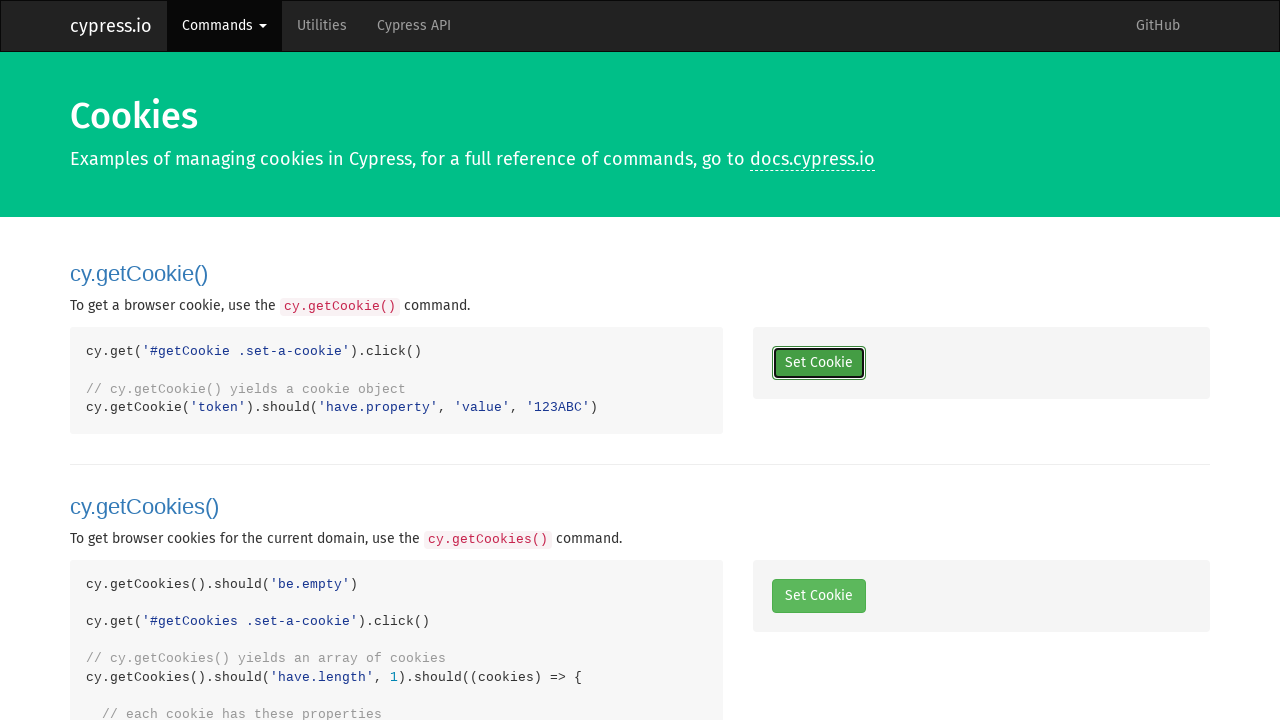

Found token cookie in cookies list
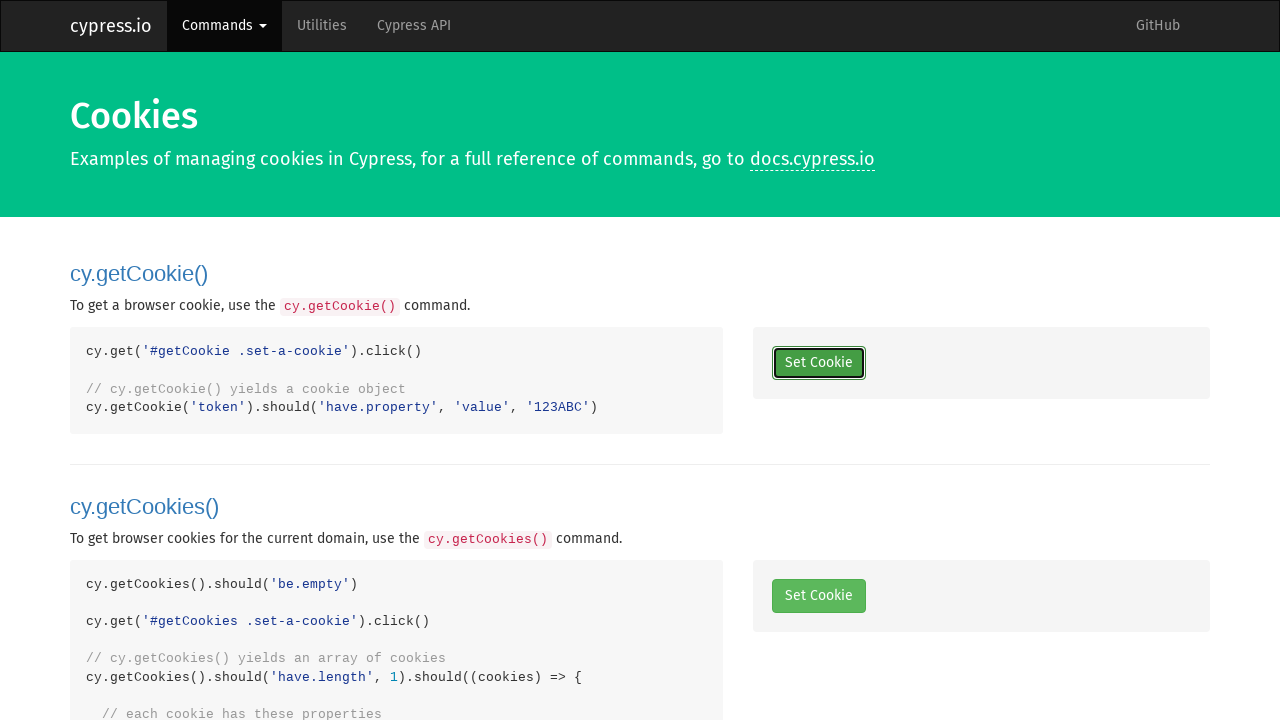

Verified token cookie exists
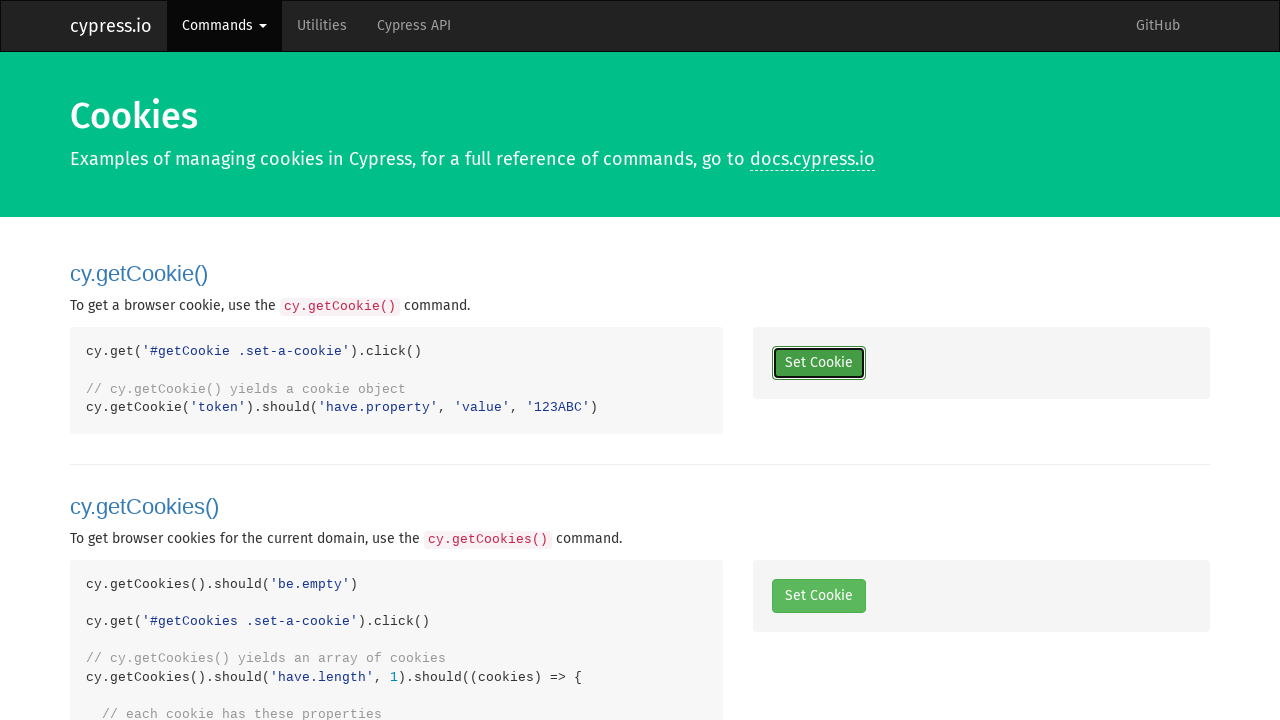

Verified token cookie value equals '123ABC'
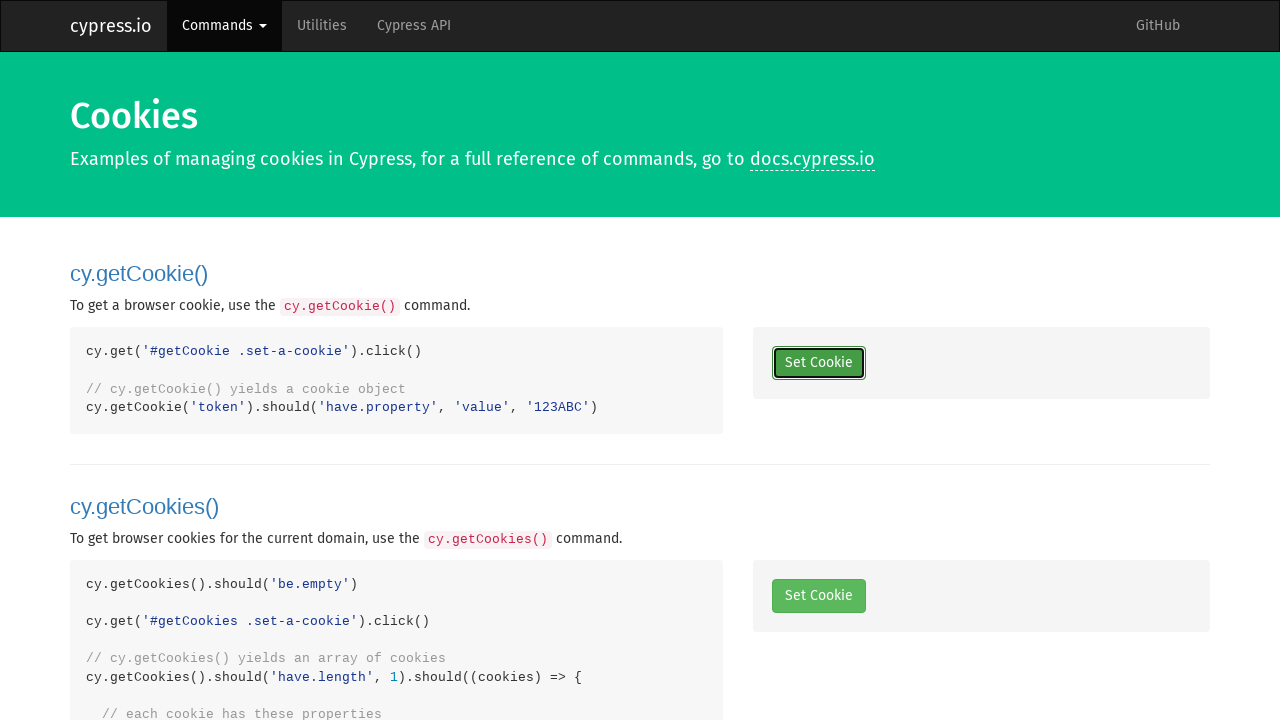

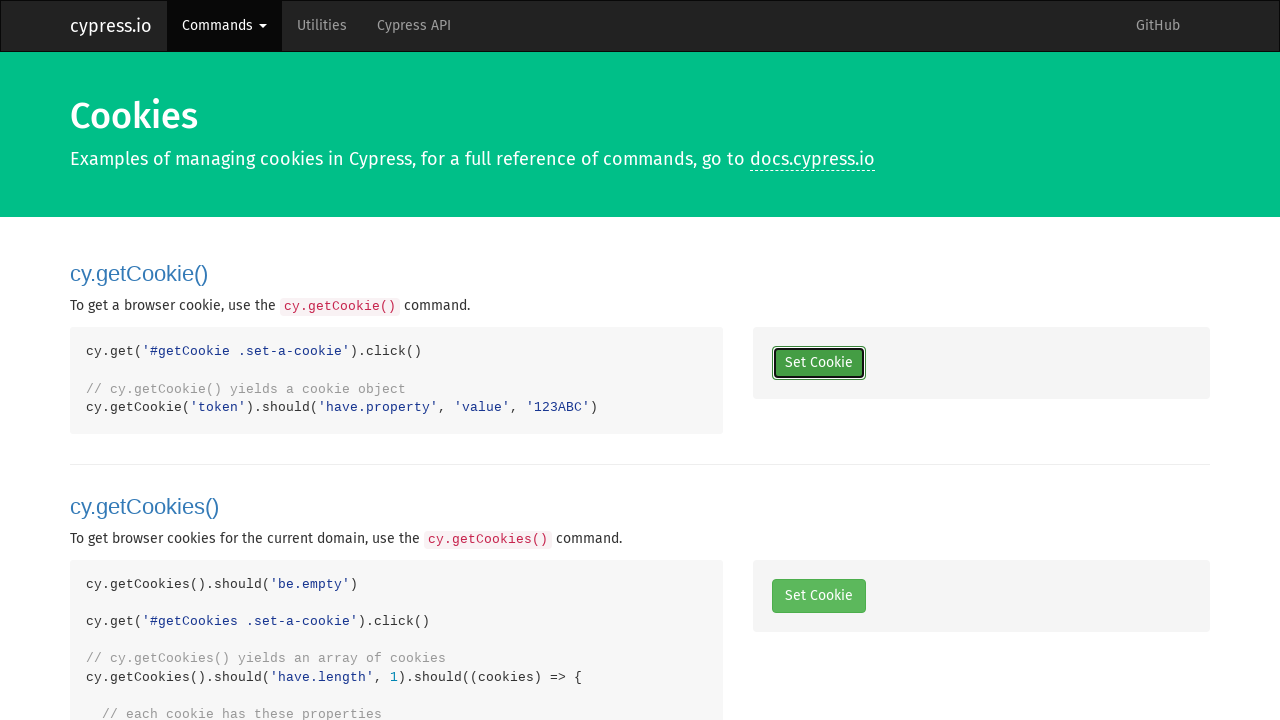